Tests login with invalid password and verifies the password error message

Starting URL: http://the-internet.herokuapp.com/login

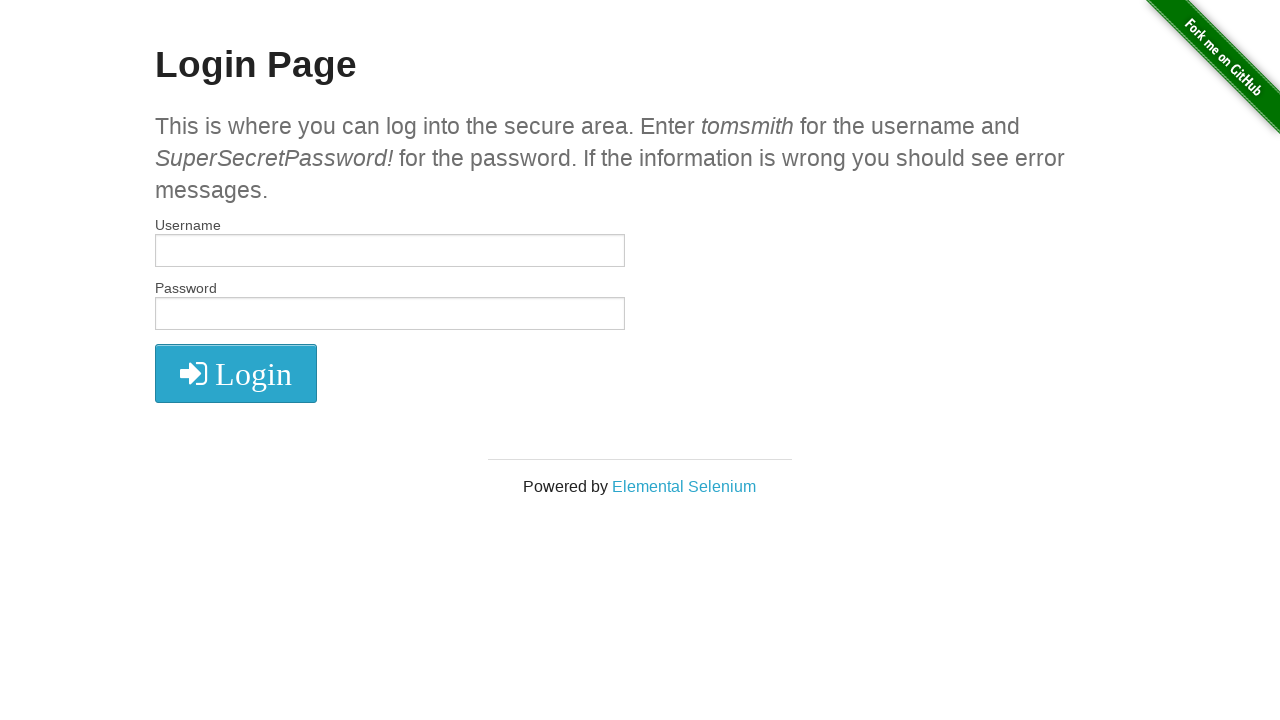

Filled username field with 'tomsmith' on #username
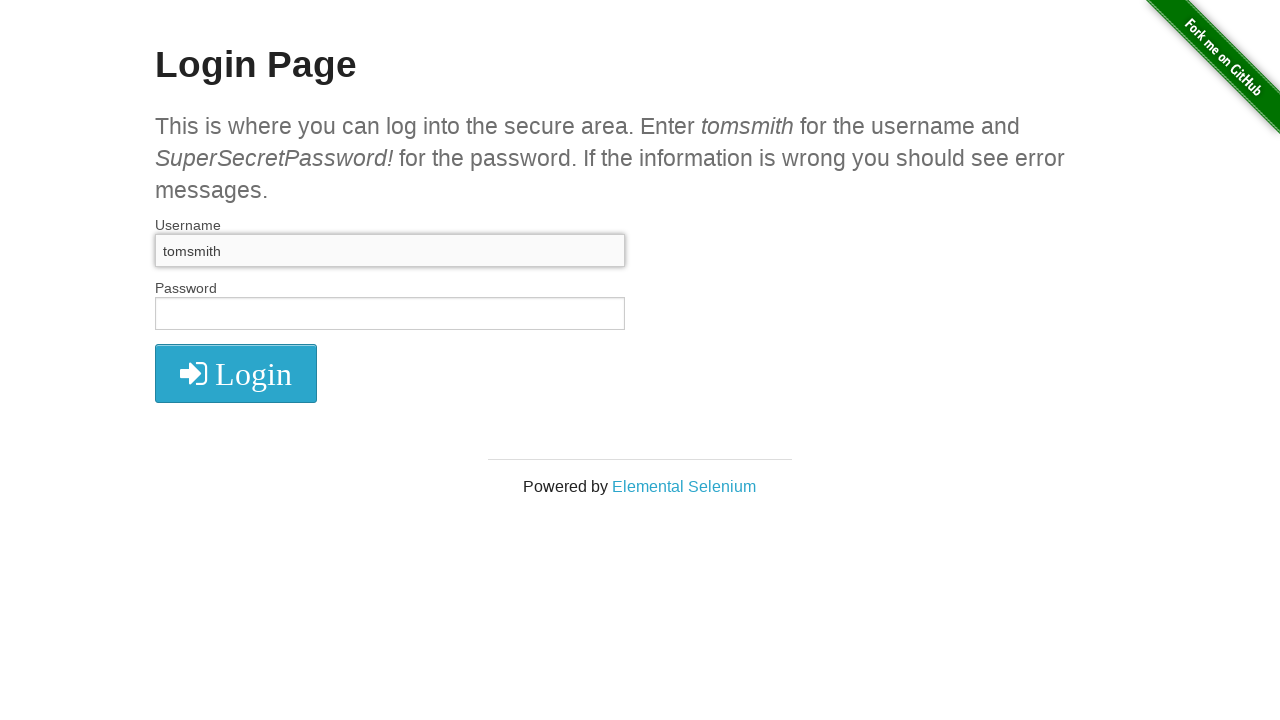

Filled password field with 'SuperSecretPassword' on input[name='password']
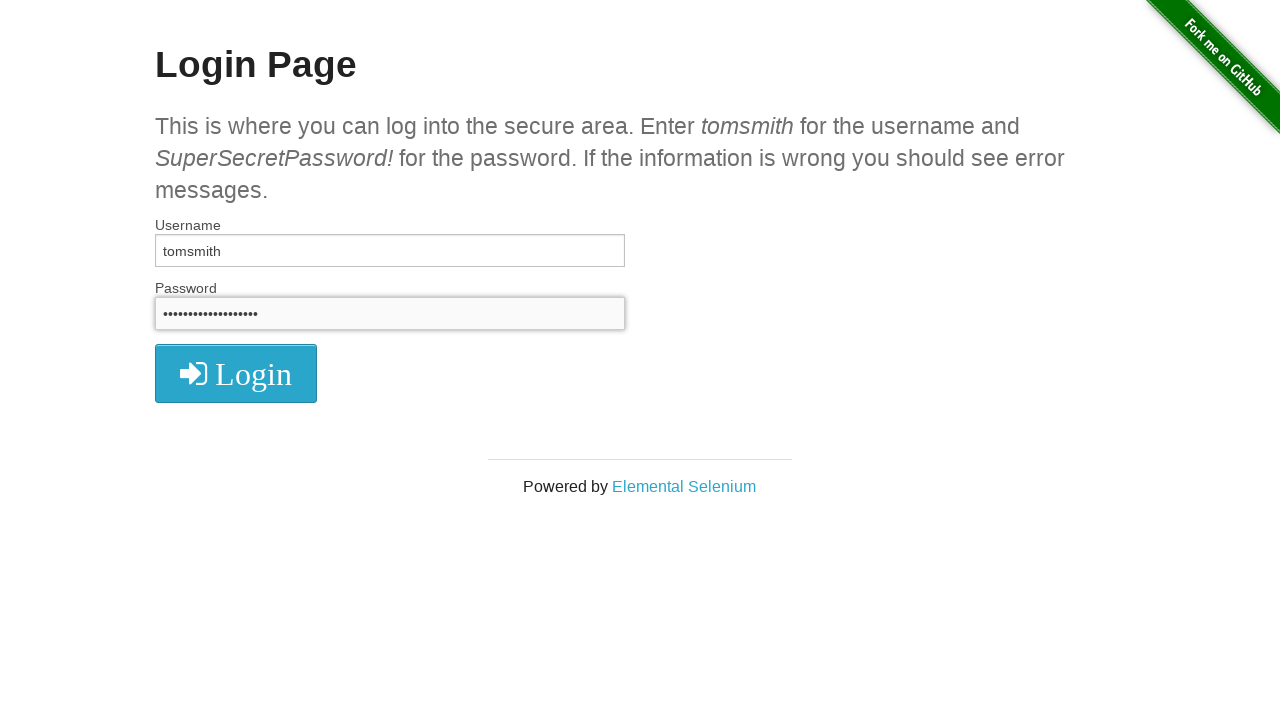

Clicked login button at (236, 373) on button.radius
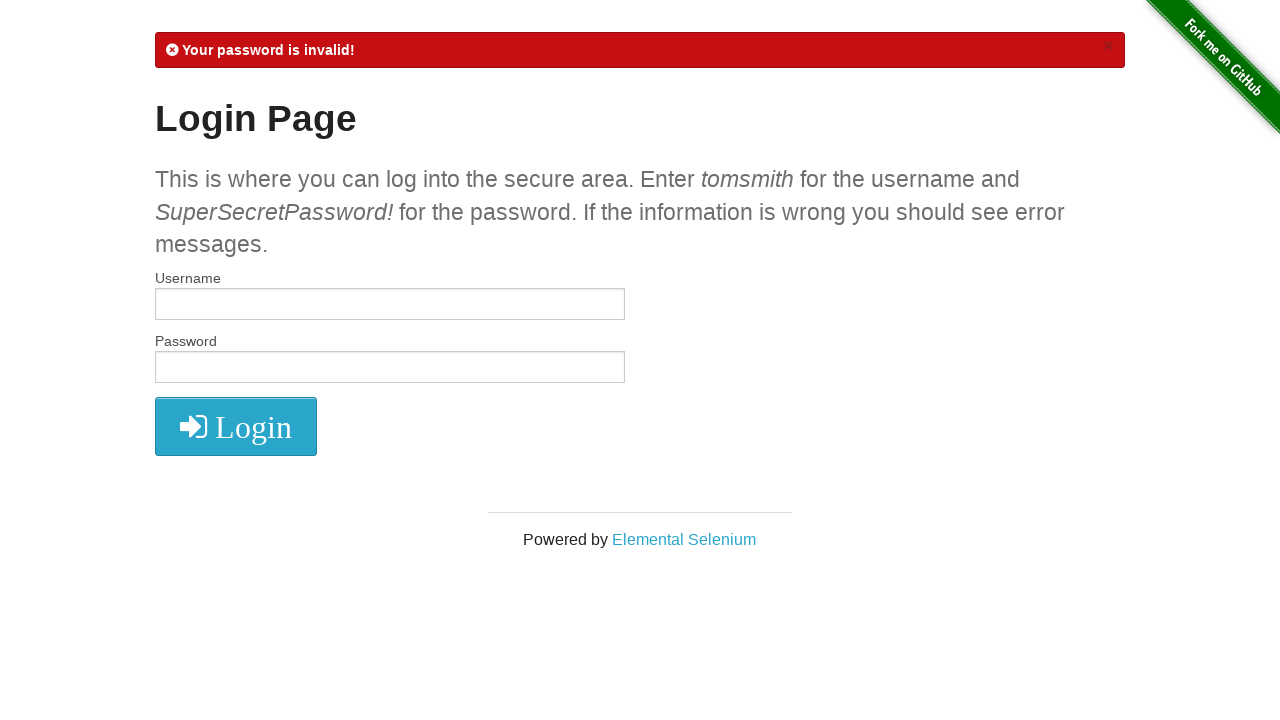

Password error message appeared with text 'Your password is invalid!'
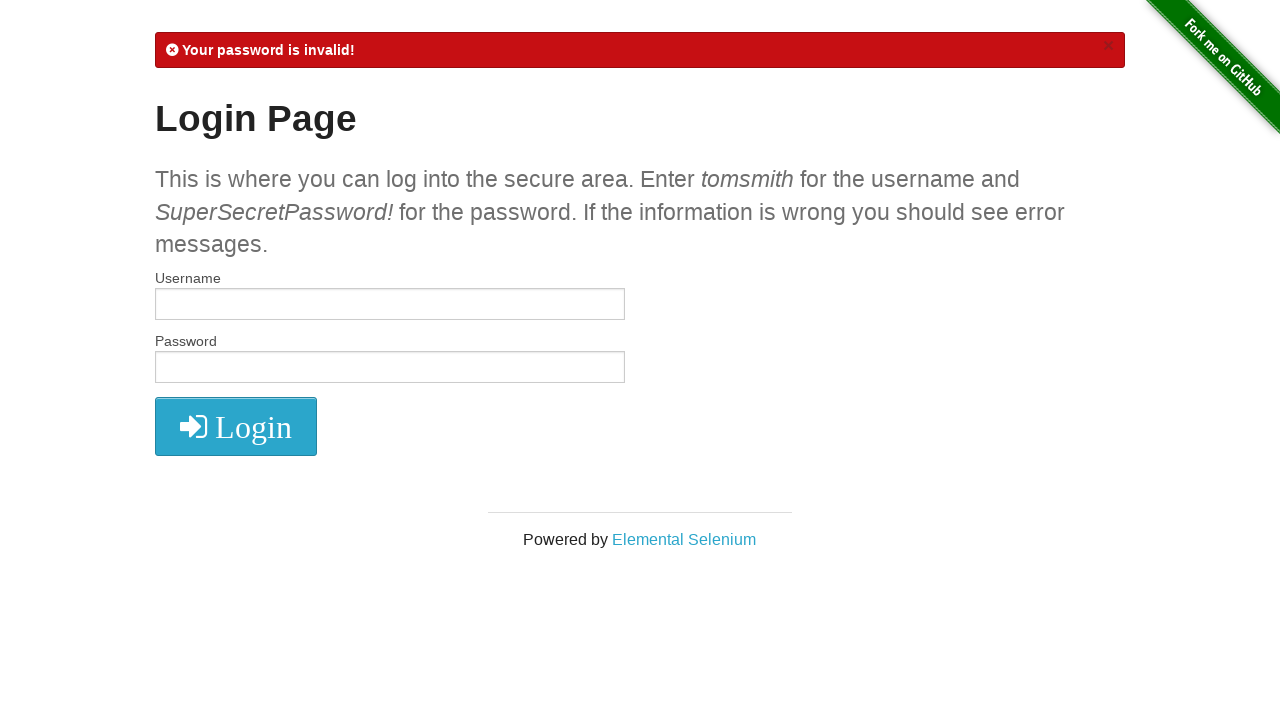

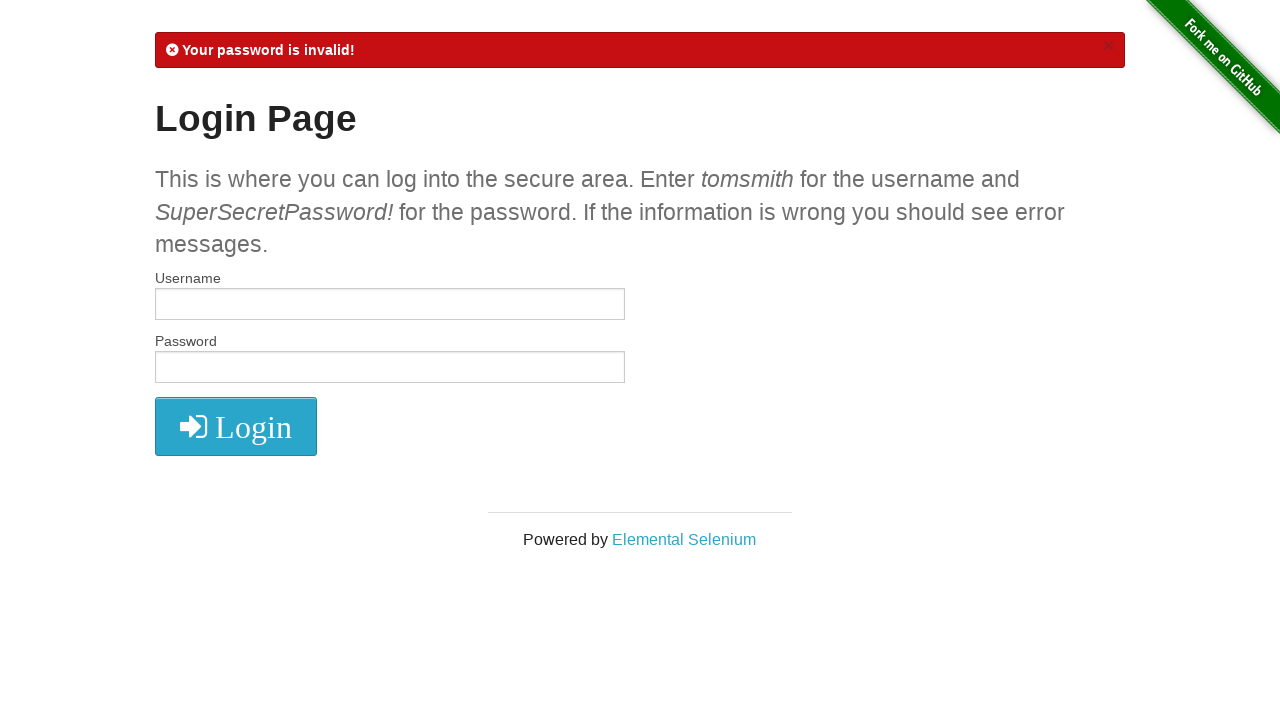